Tests form submission on a page with dynamically generated attributes by locating username and password fields using XPath starts-with function

Starting URL: https://v1.training-support.net/selenium/dynamic-attributes

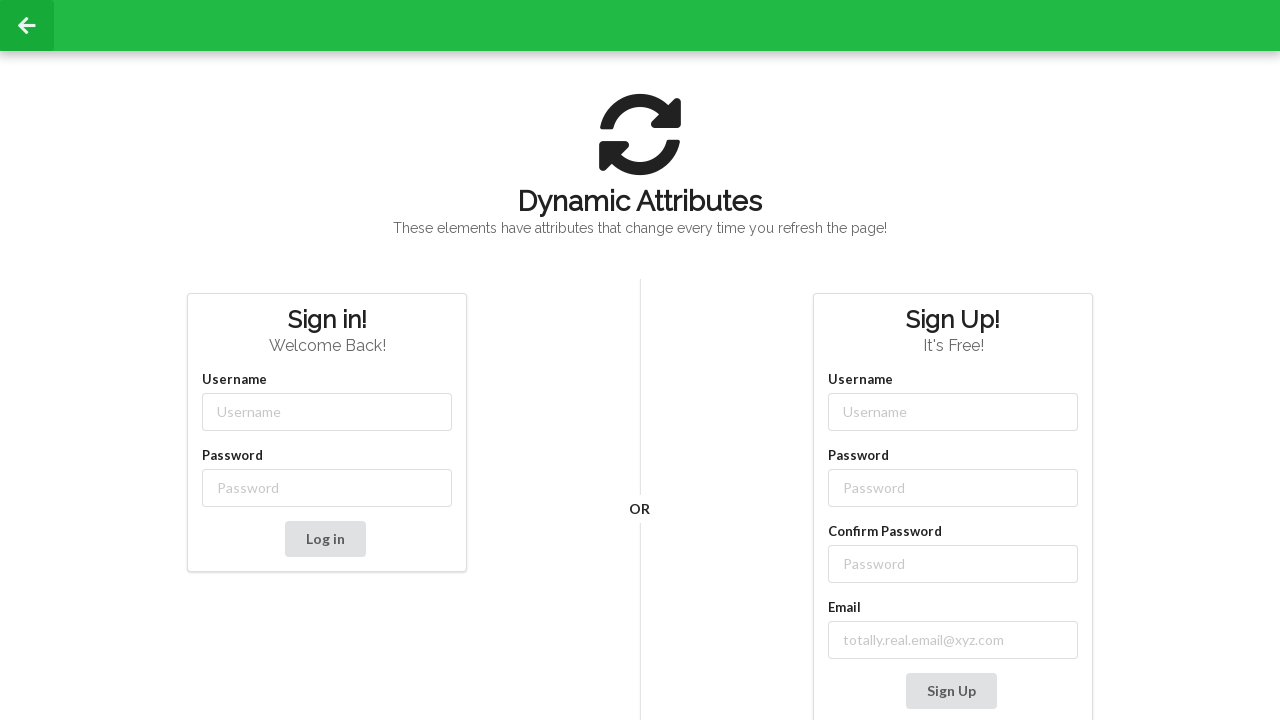

Filled username field with 'admin' using XPath starts-with selector on //input[starts-with(@class, 'username-')]
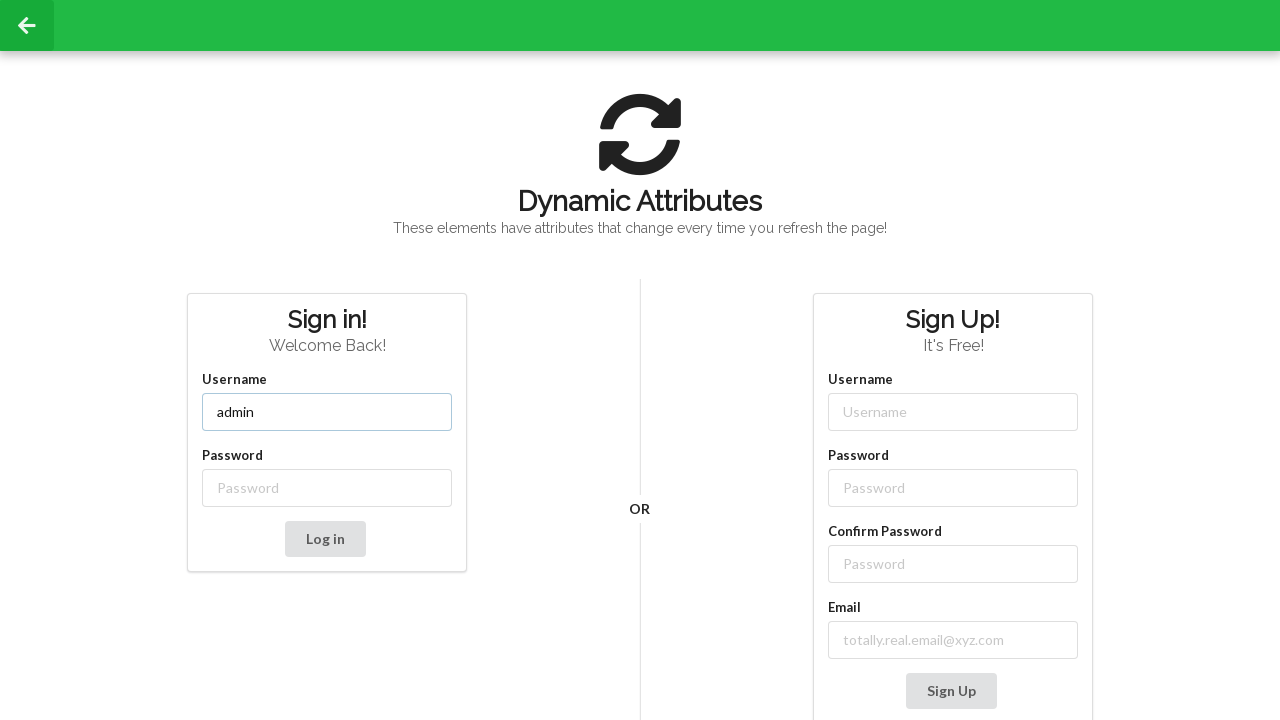

Filled password field with 'password' using XPath starts-with selector on //input[starts-with(@class, 'password-')]
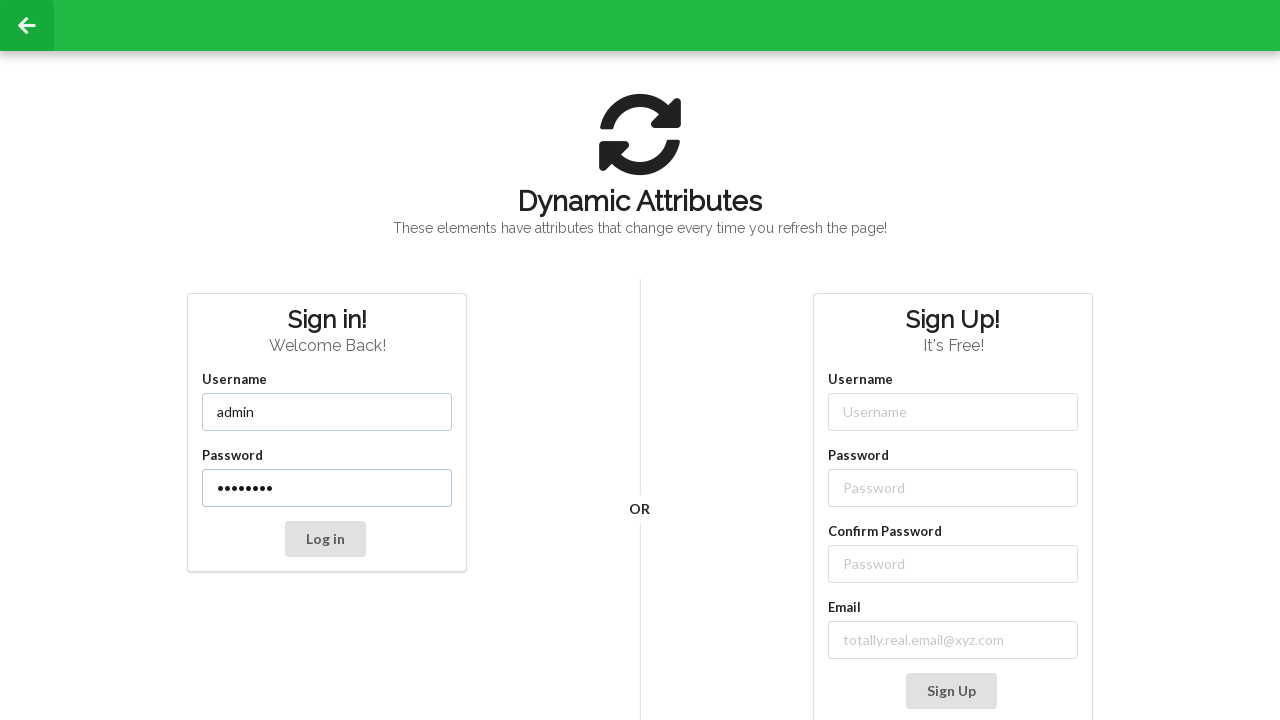

Clicked submit button to submit the form at (325, 539) on xpath=//button[@type='submit']
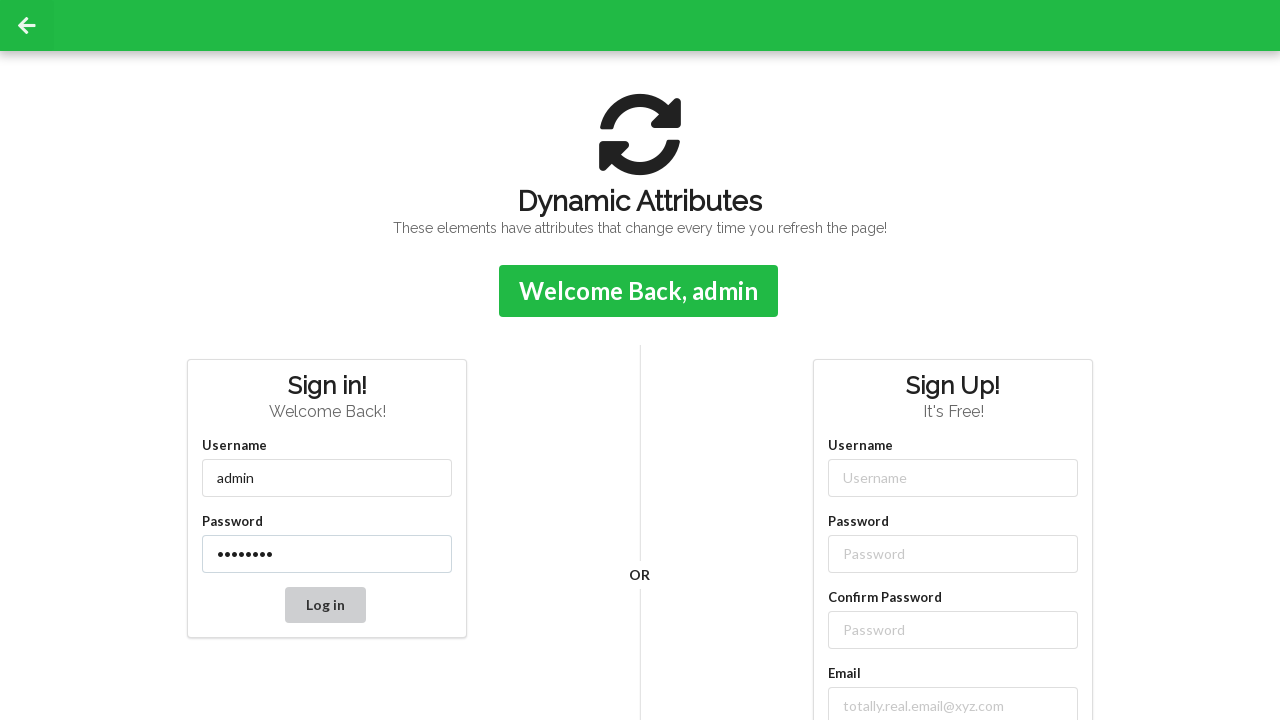

Form submission confirmation message appeared
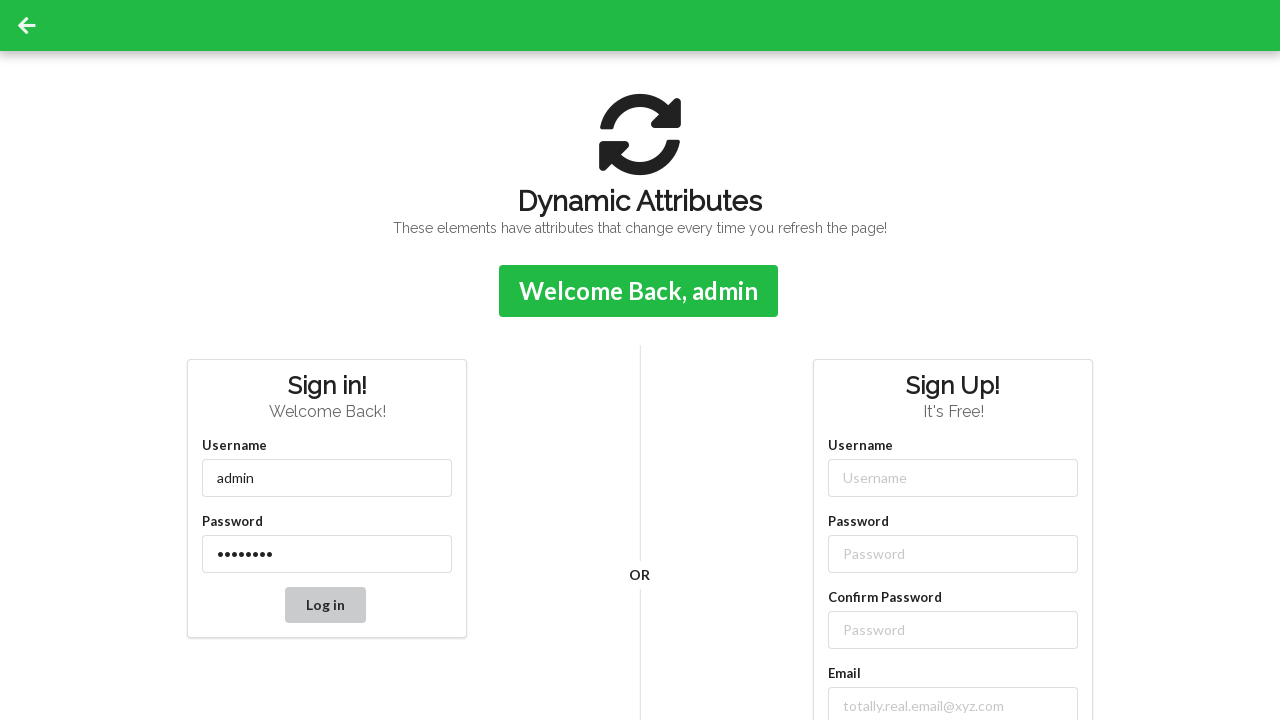

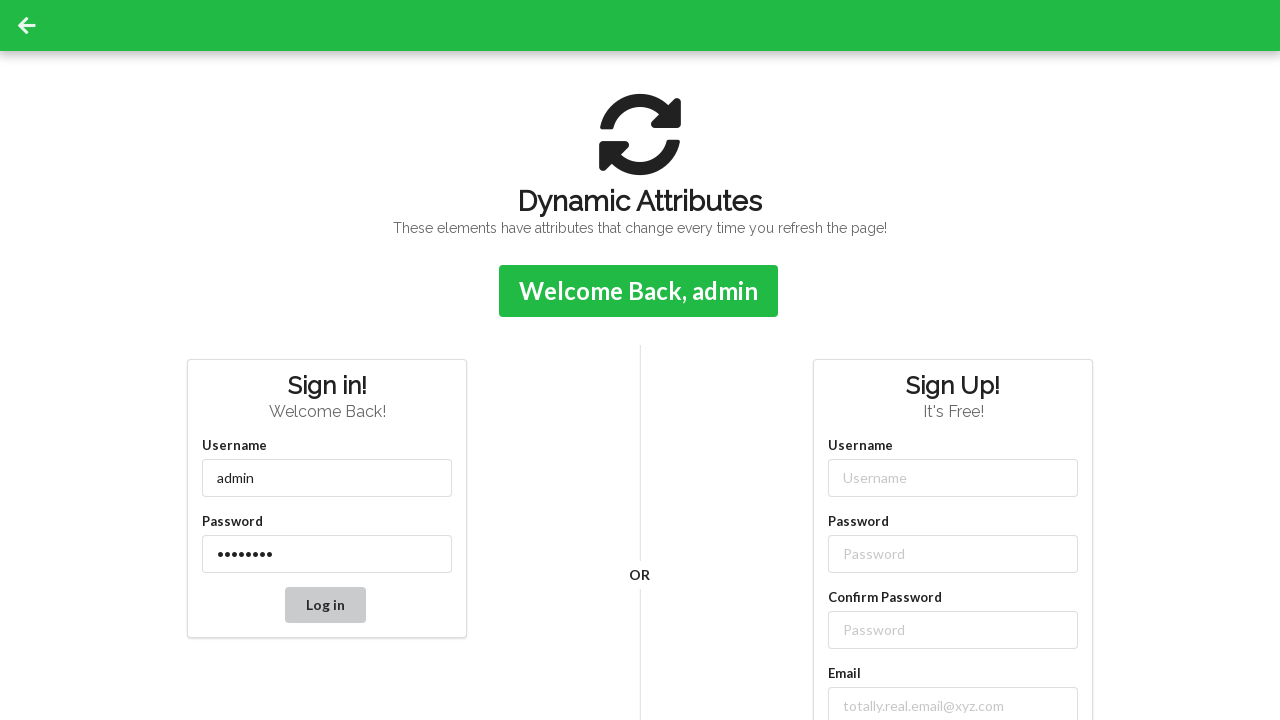